Tests handling of multiple browser windows by clicking a link that opens a new window, switching to it to verify content, then switching back to the parent window

Starting URL: https://the-internet.herokuapp.com/windows

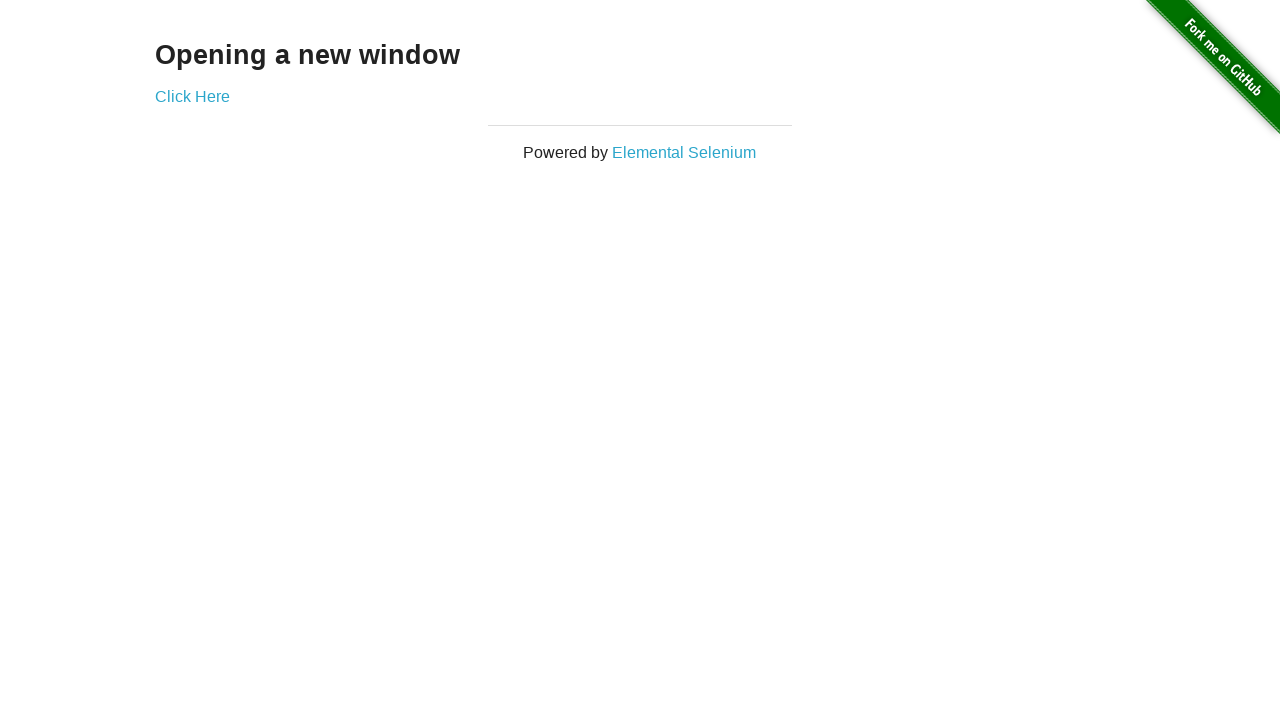

Stored reference to original page
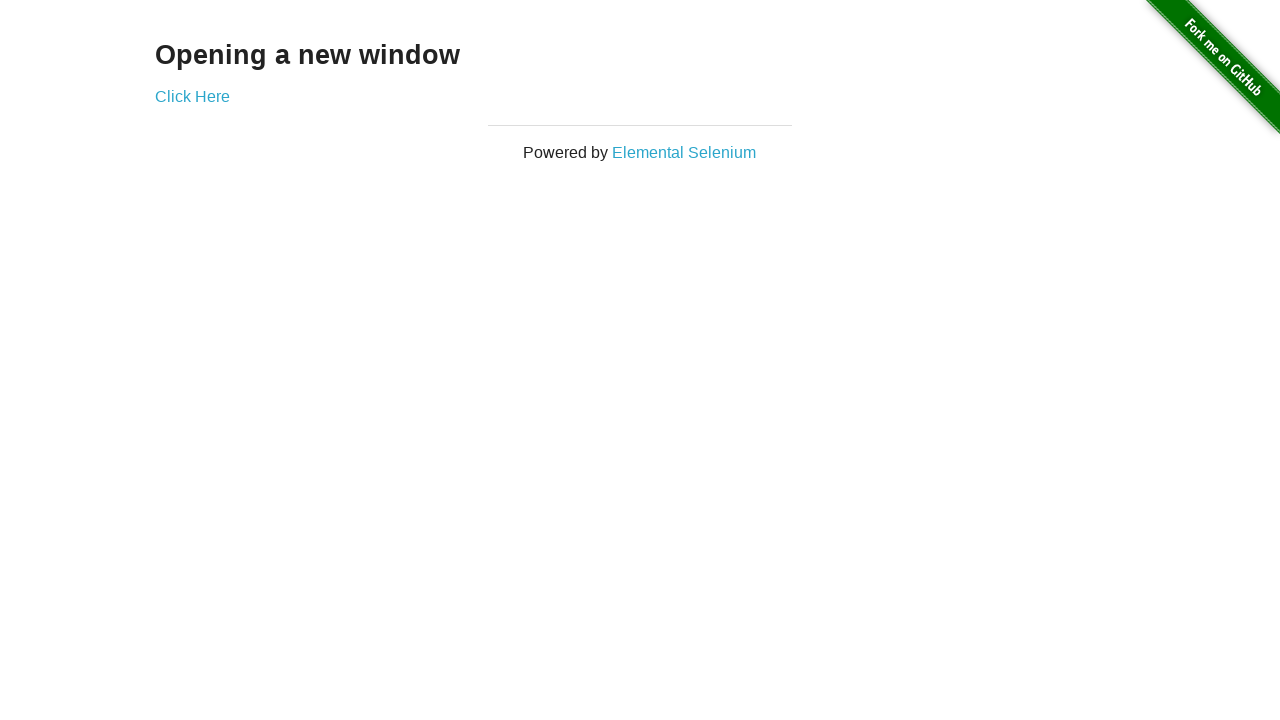

Clicked link that opens new window at (192, 96) on xpath=//a[text()='Click Here']
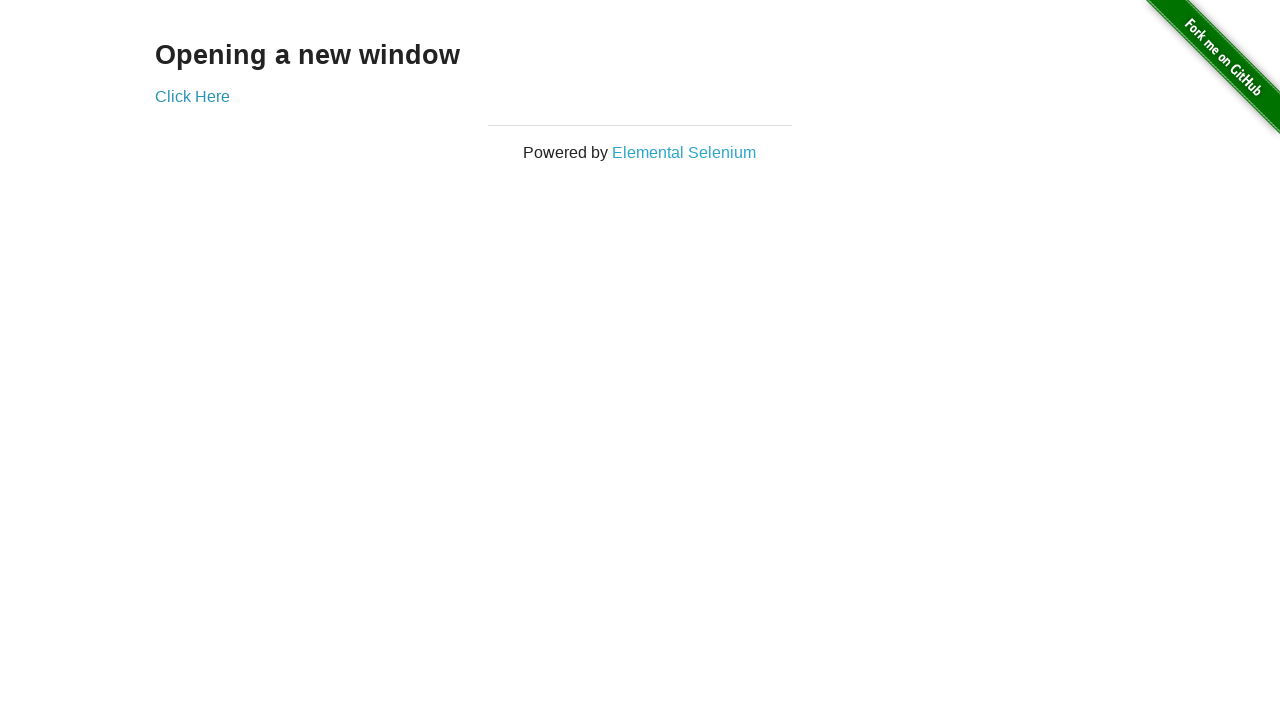

Captured new window/page object
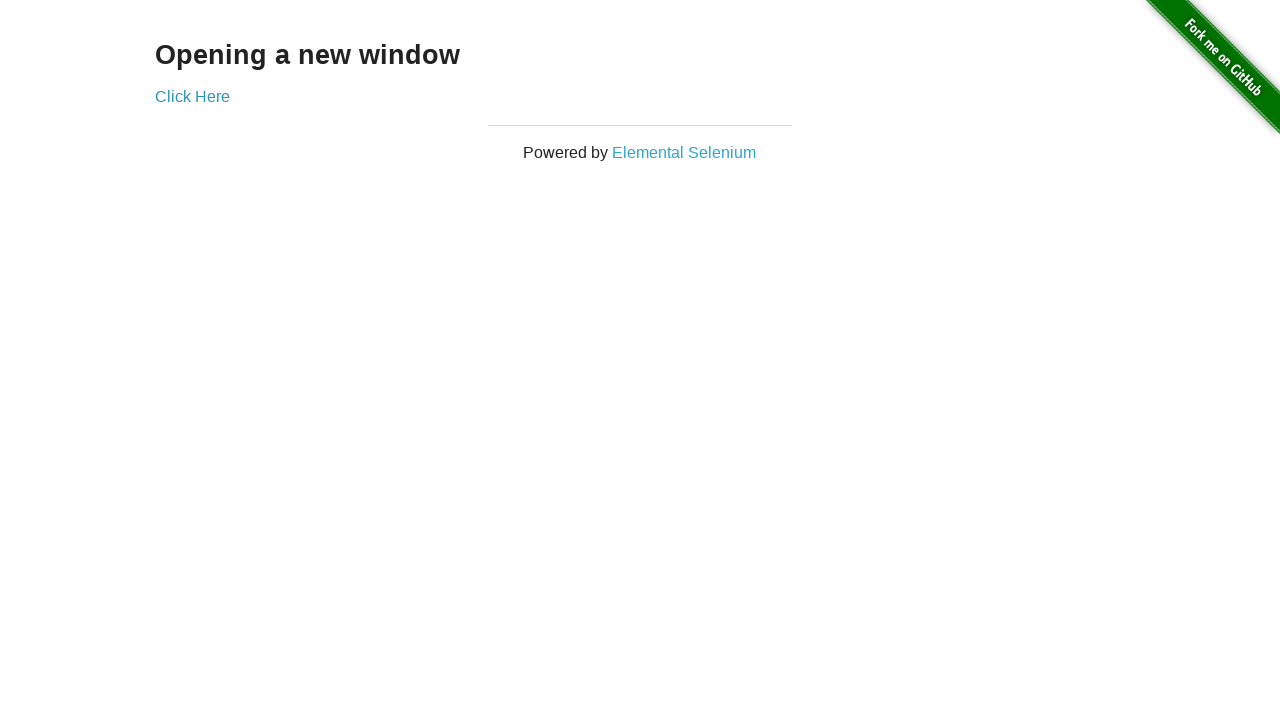

New window finished loading
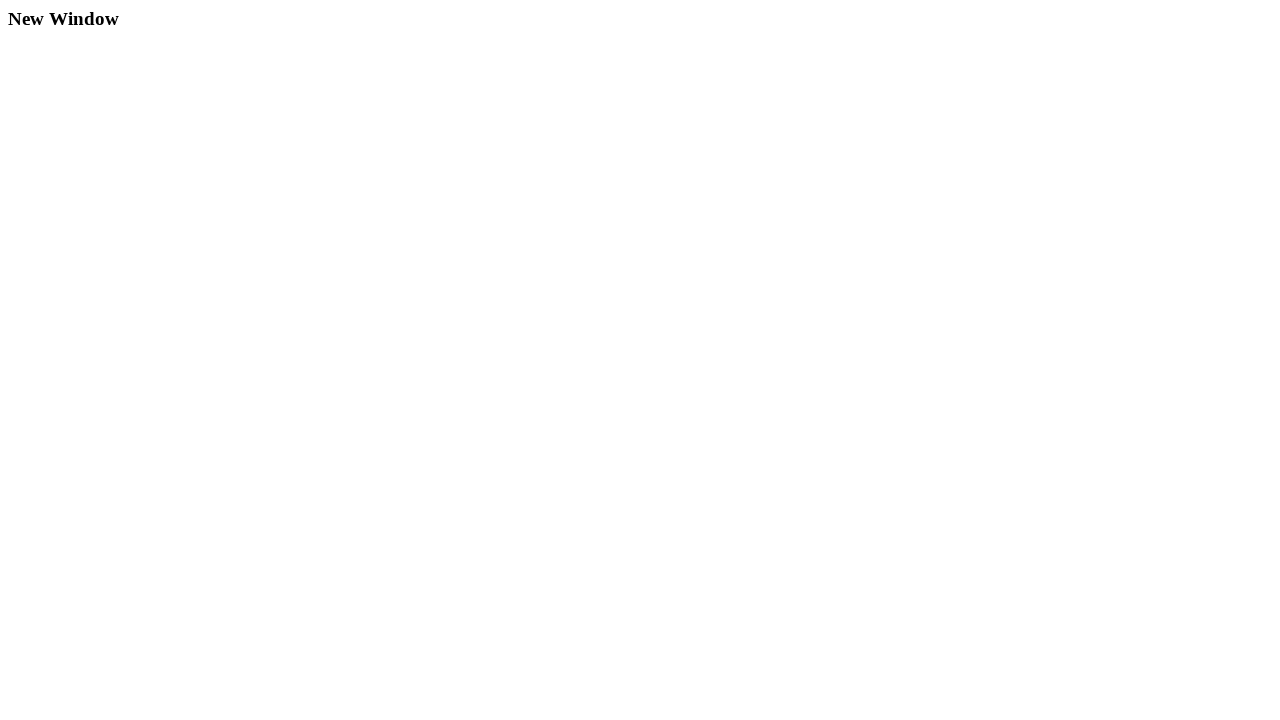

Verified 'New Window' heading is present in new window
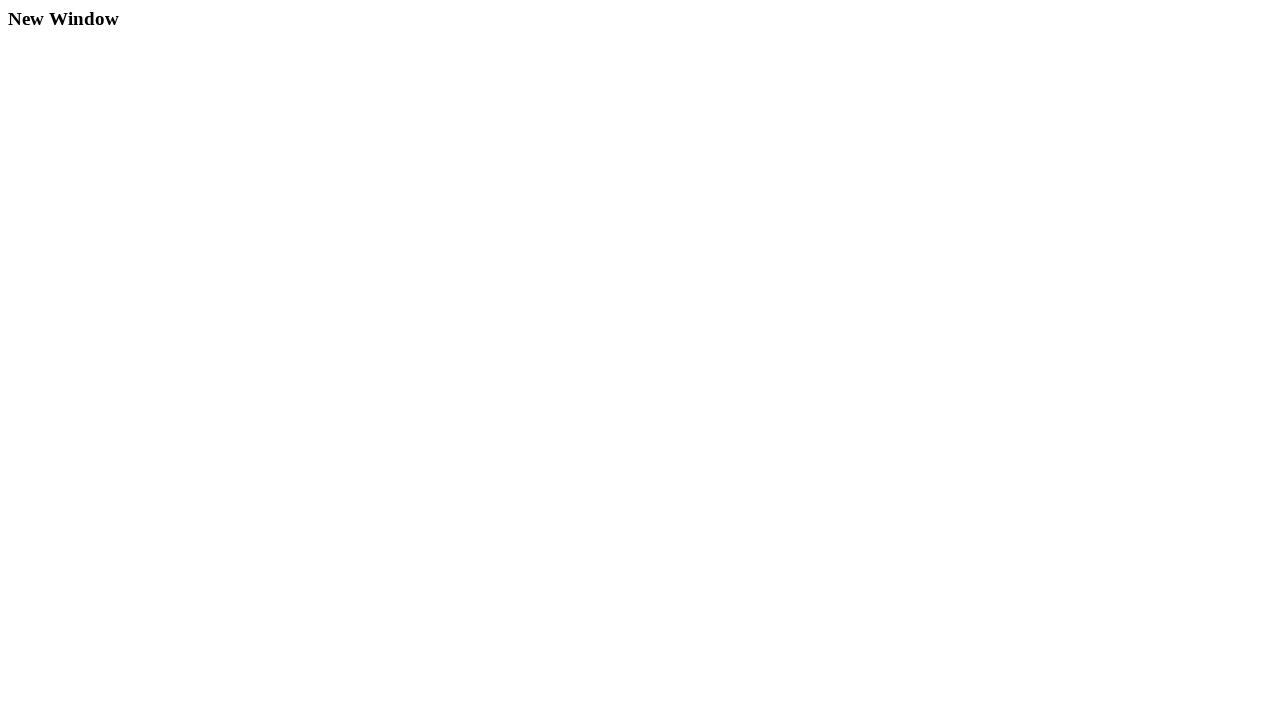

Closed the new window
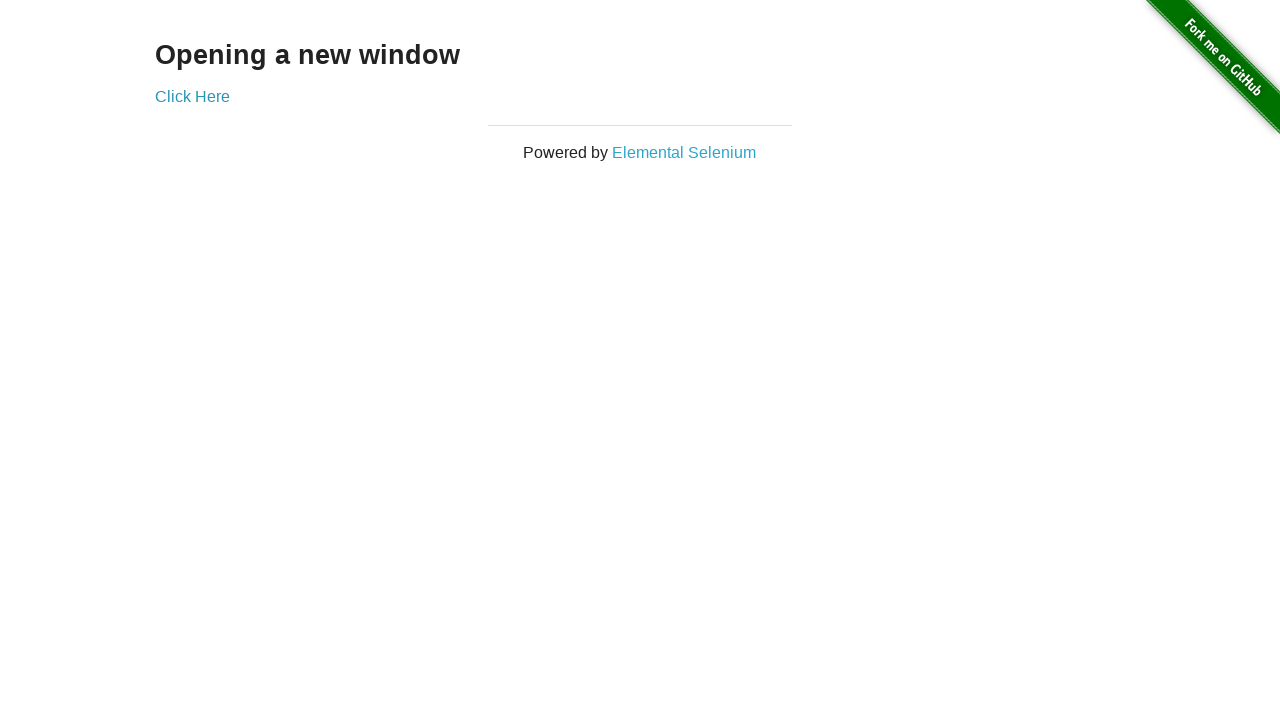

Verified original page is loaded after closing new window
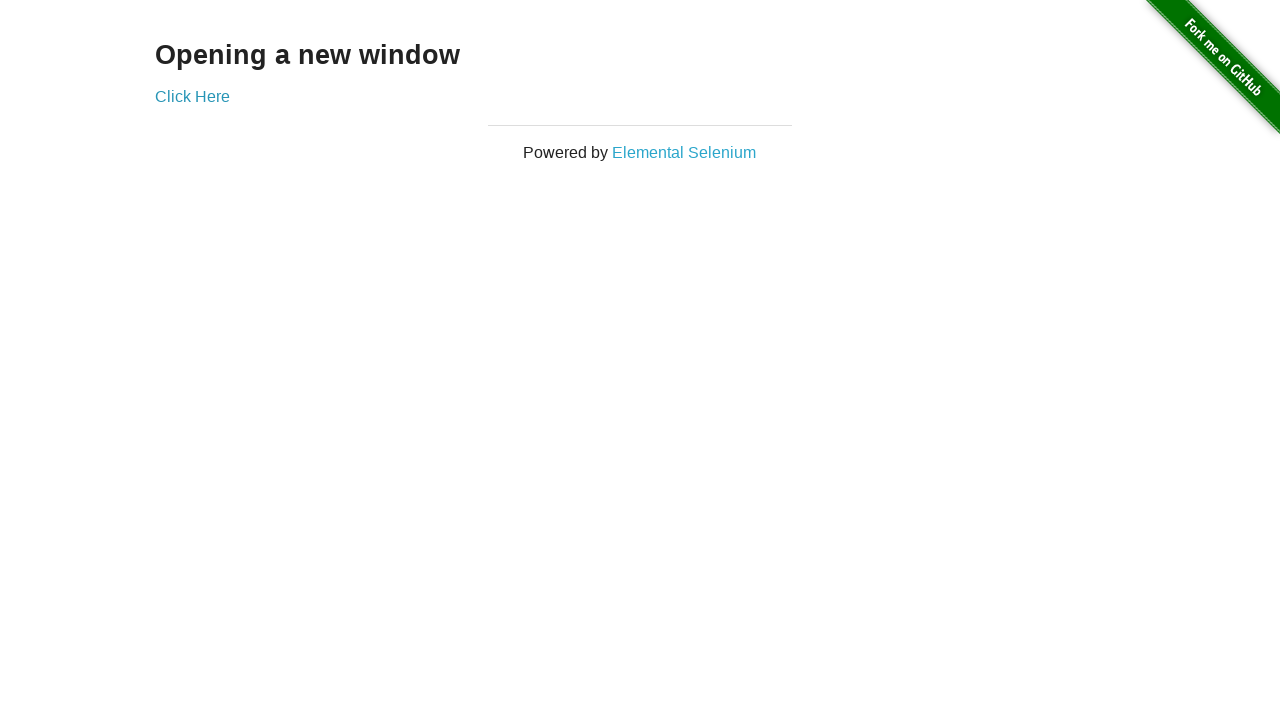

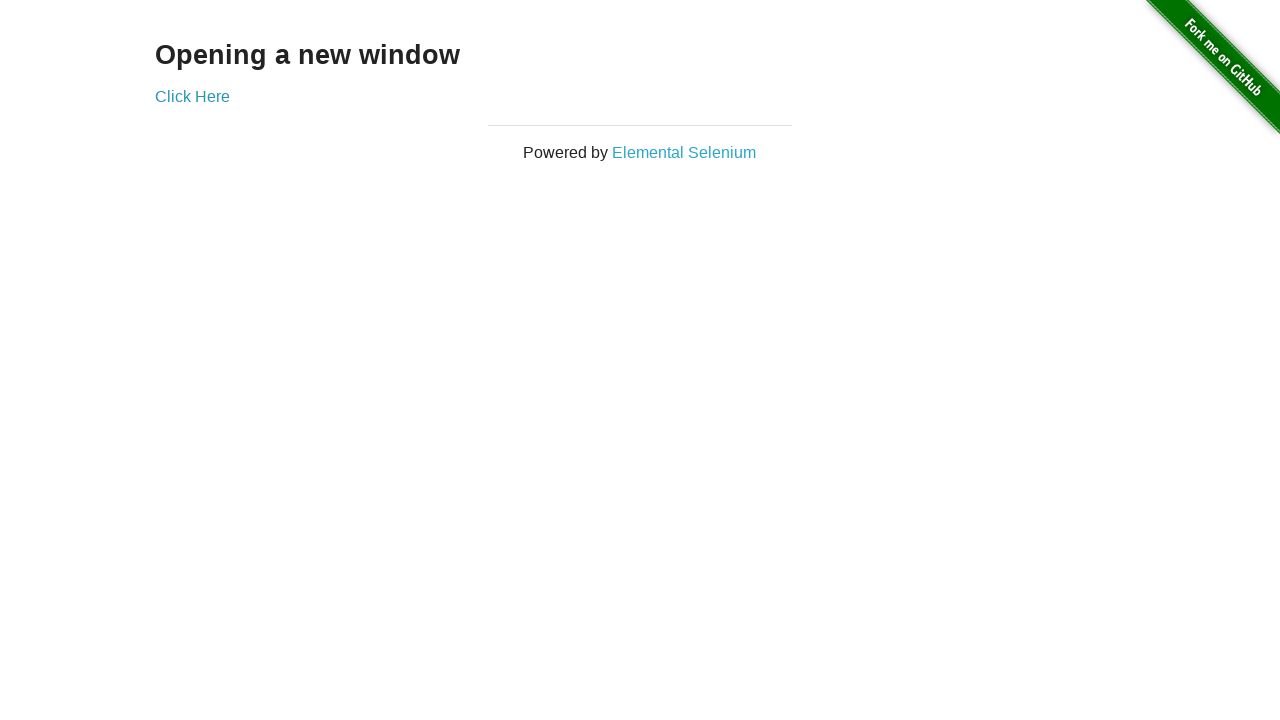